Tests window switching by clicking a link that opens a new window and verifying the new window title

Starting URL: https://the-internet.herokuapp.com/windows

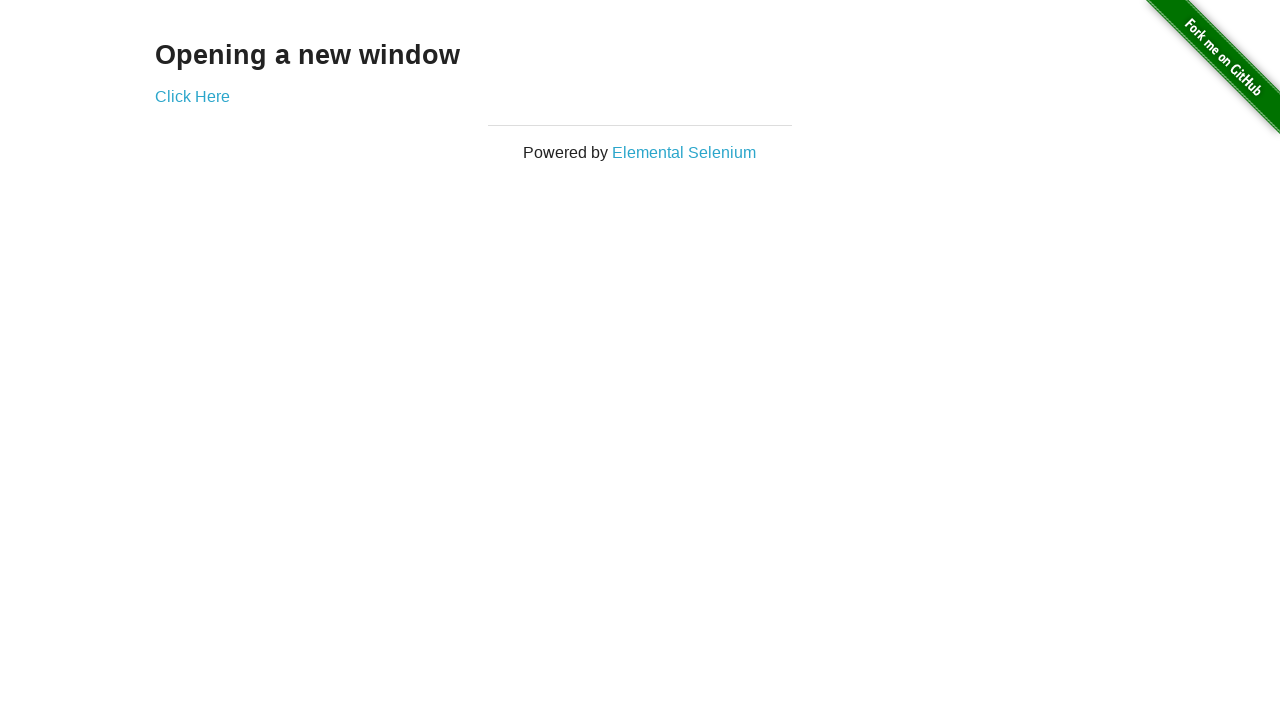

Clicked link to open new window at (192, 96) on xpath=//a[contains(text(),'Click')]
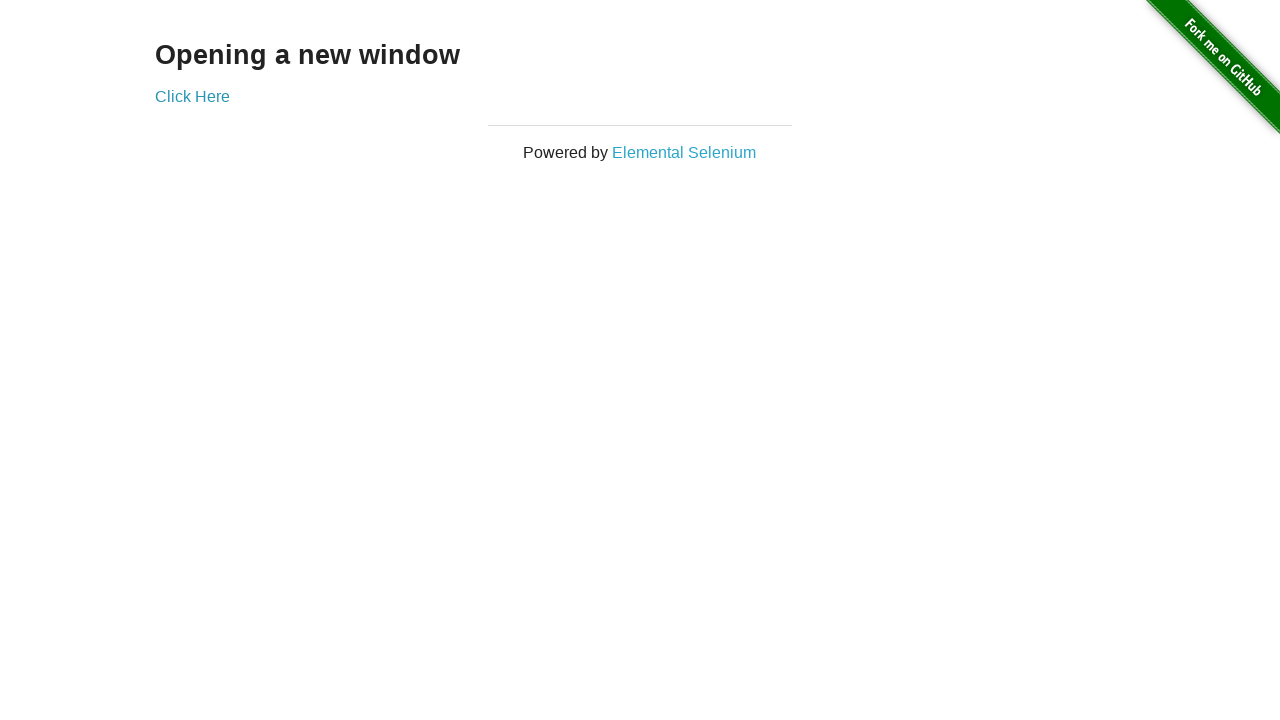

New window loaded
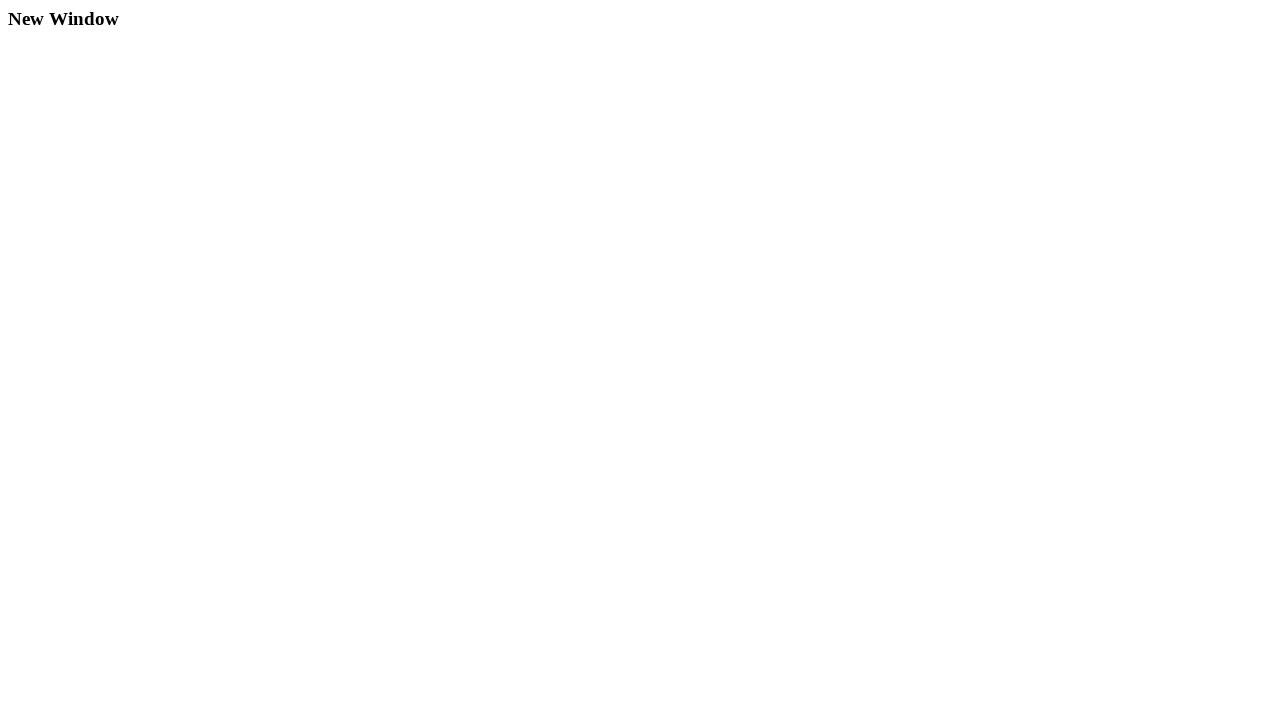

Retrieved new window title: New Window
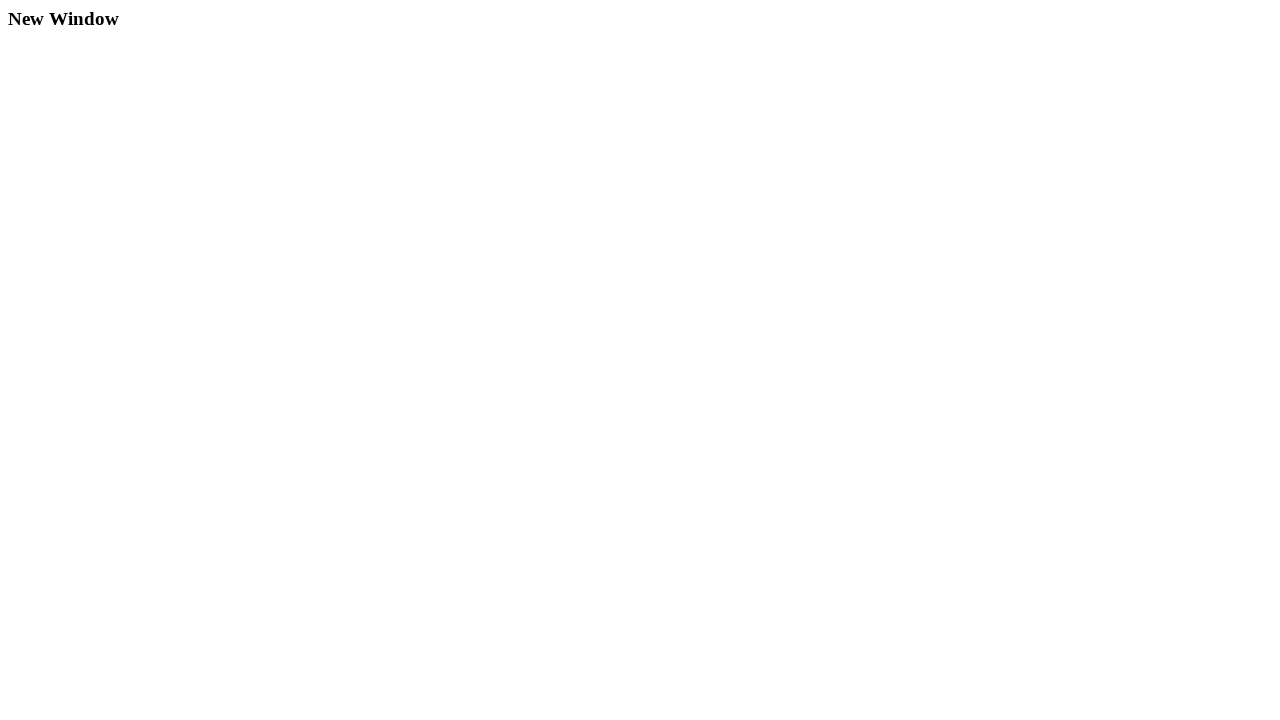

Verified new window title matches 'New Window'
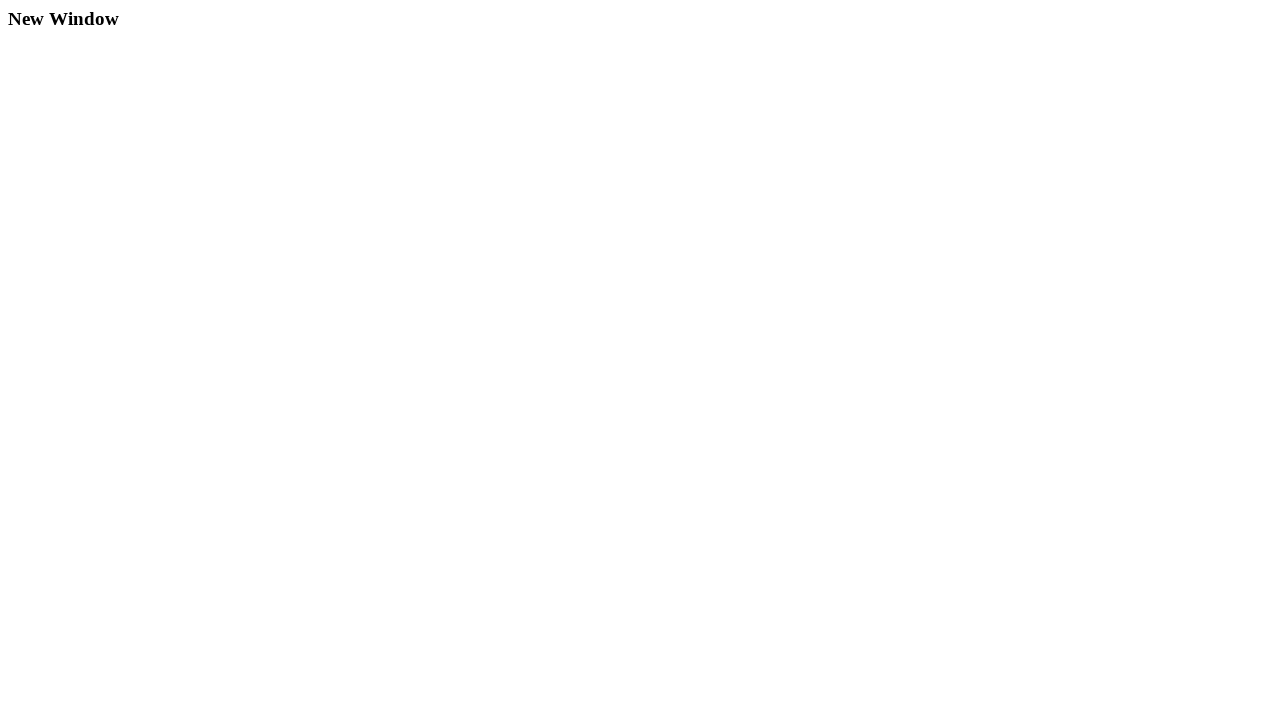

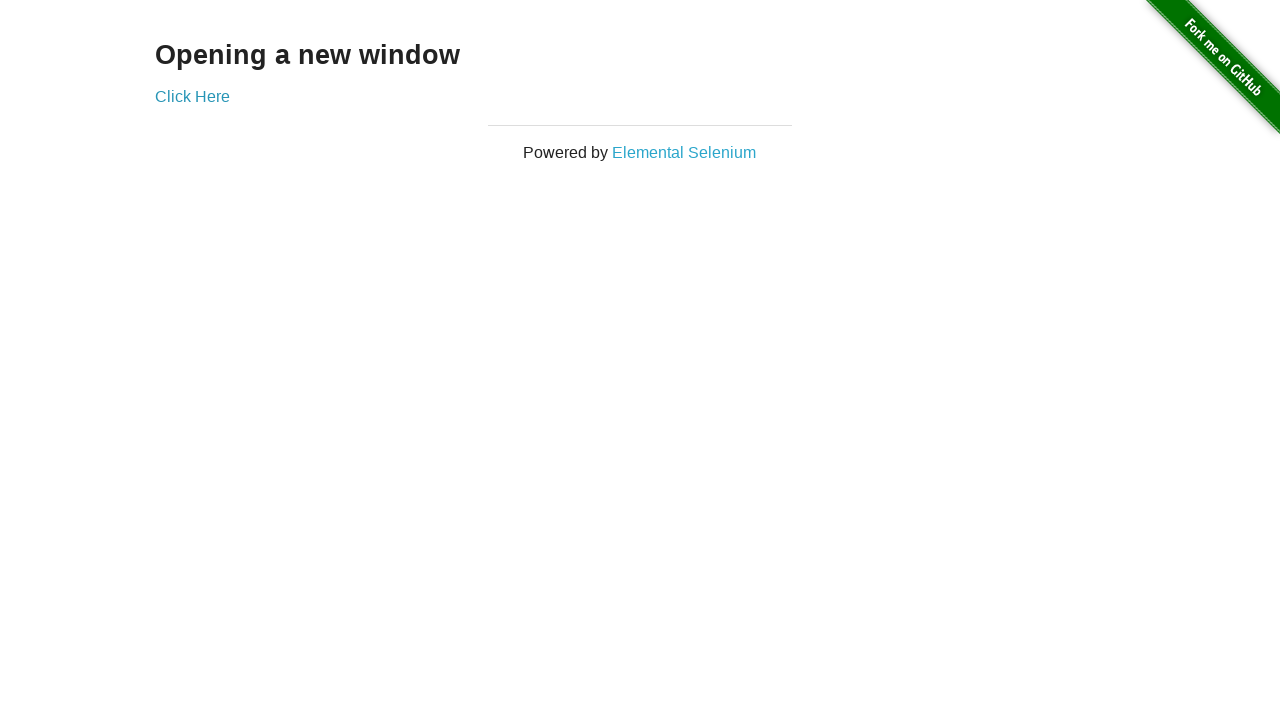